Tests that the Clear completed button displays correct text when items are completed

Starting URL: https://demo.playwright.dev/todomvc

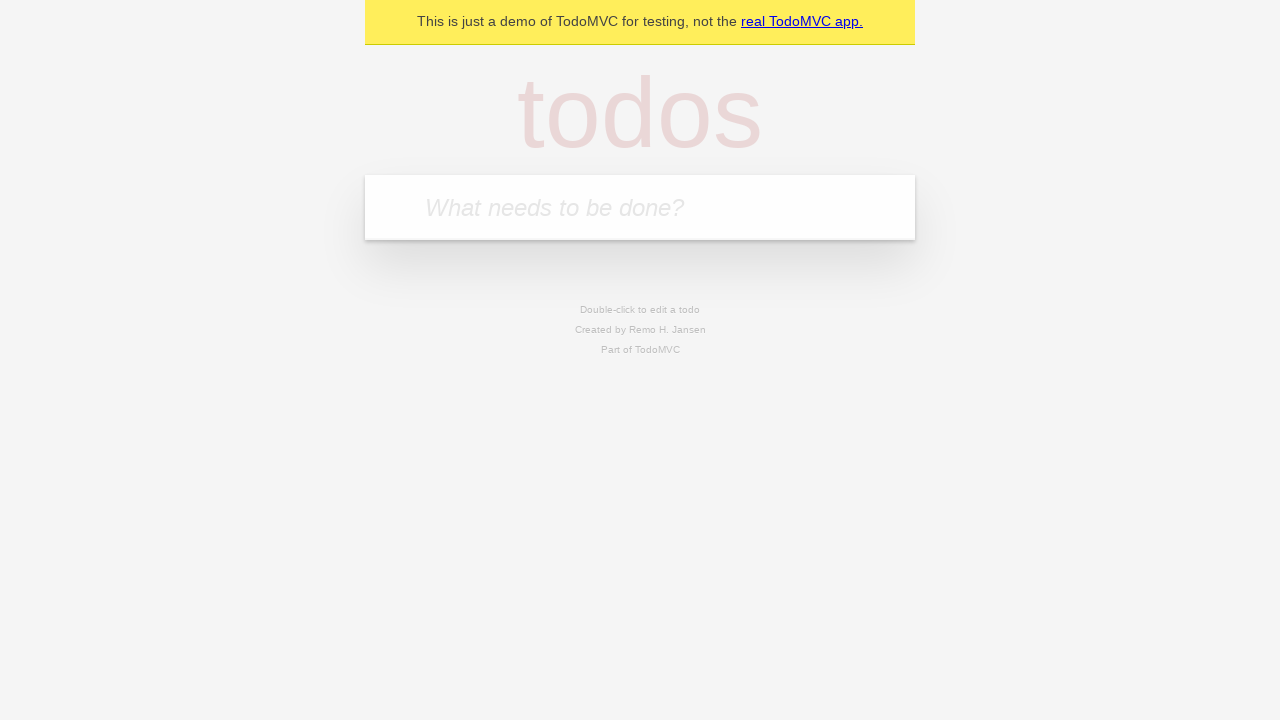

Located the 'What needs to be done?' input field
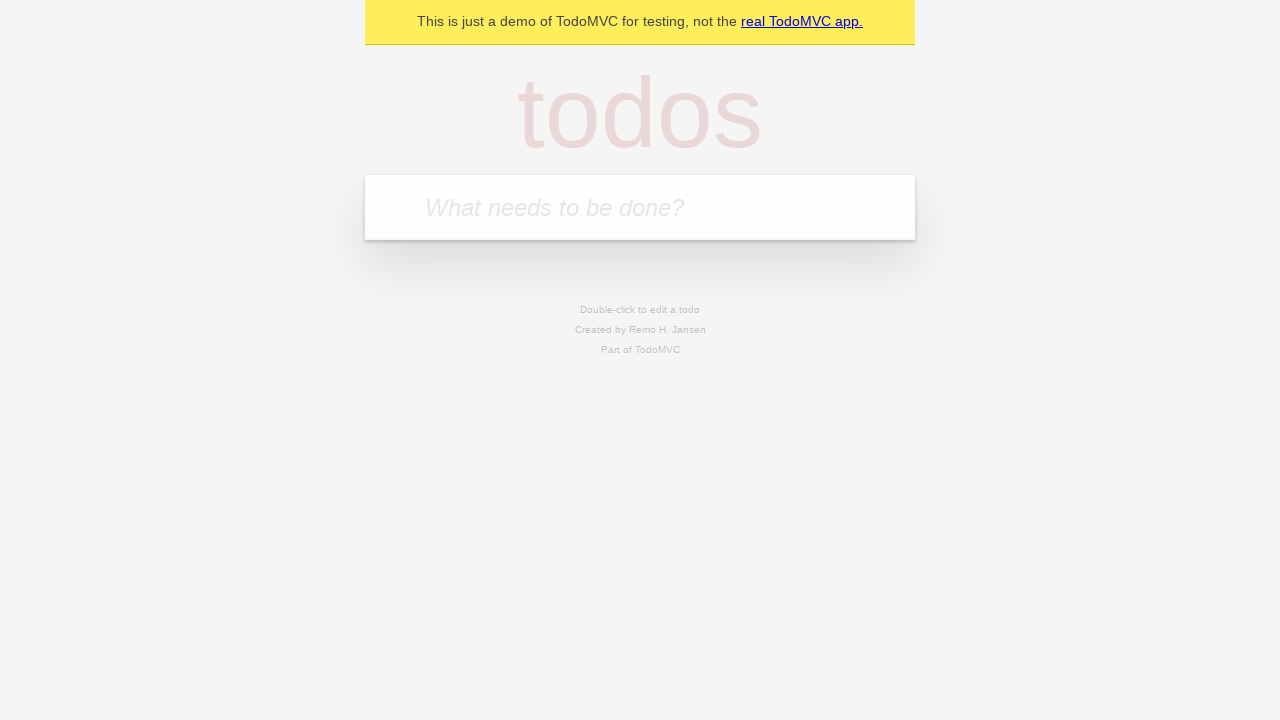

Filled todo input with 'buy more cheese' on internal:attr=[placeholder="What needs to be done?"i]
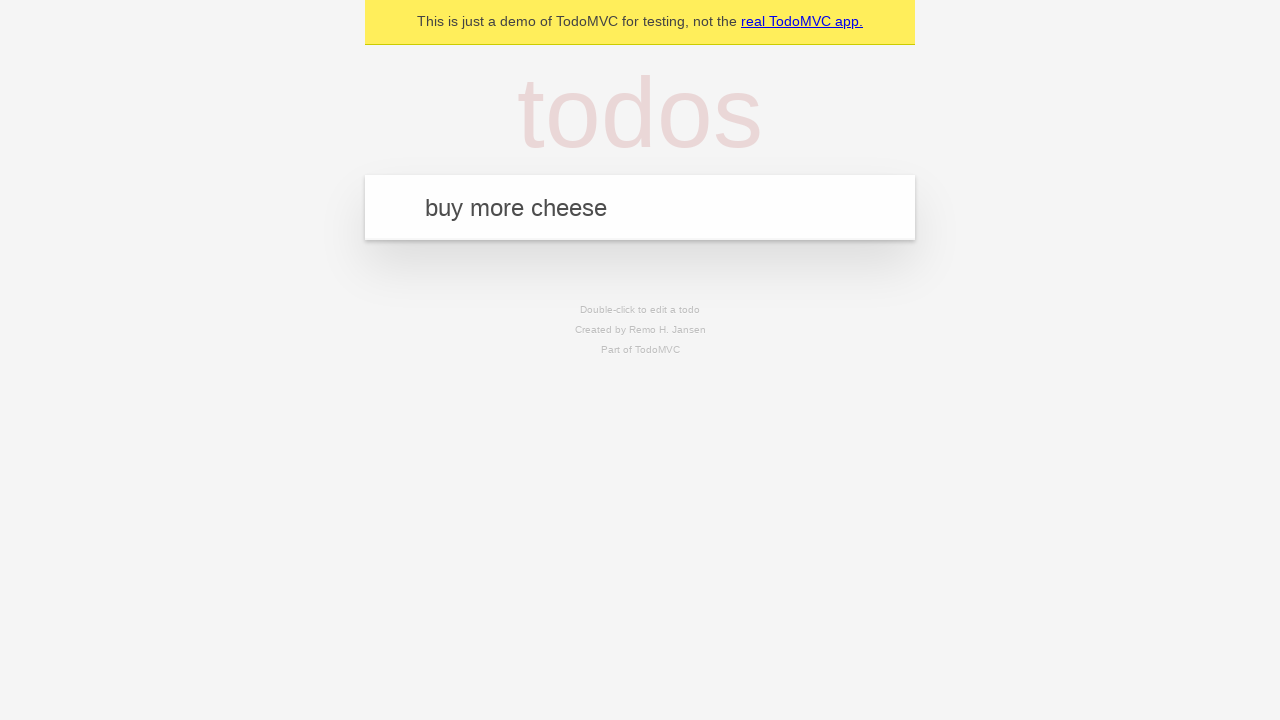

Pressed Enter to create todo 'buy more cheese' on internal:attr=[placeholder="What needs to be done?"i]
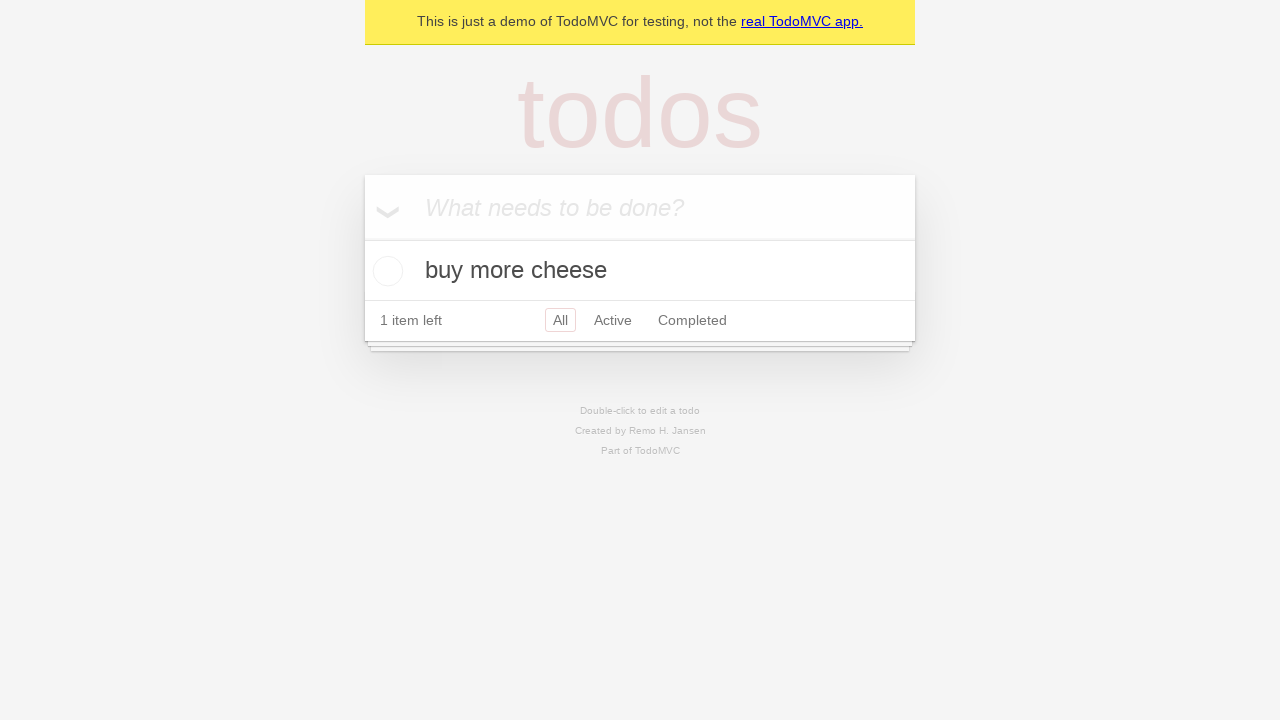

Filled todo input with 'feed the cat' on internal:attr=[placeholder="What needs to be done?"i]
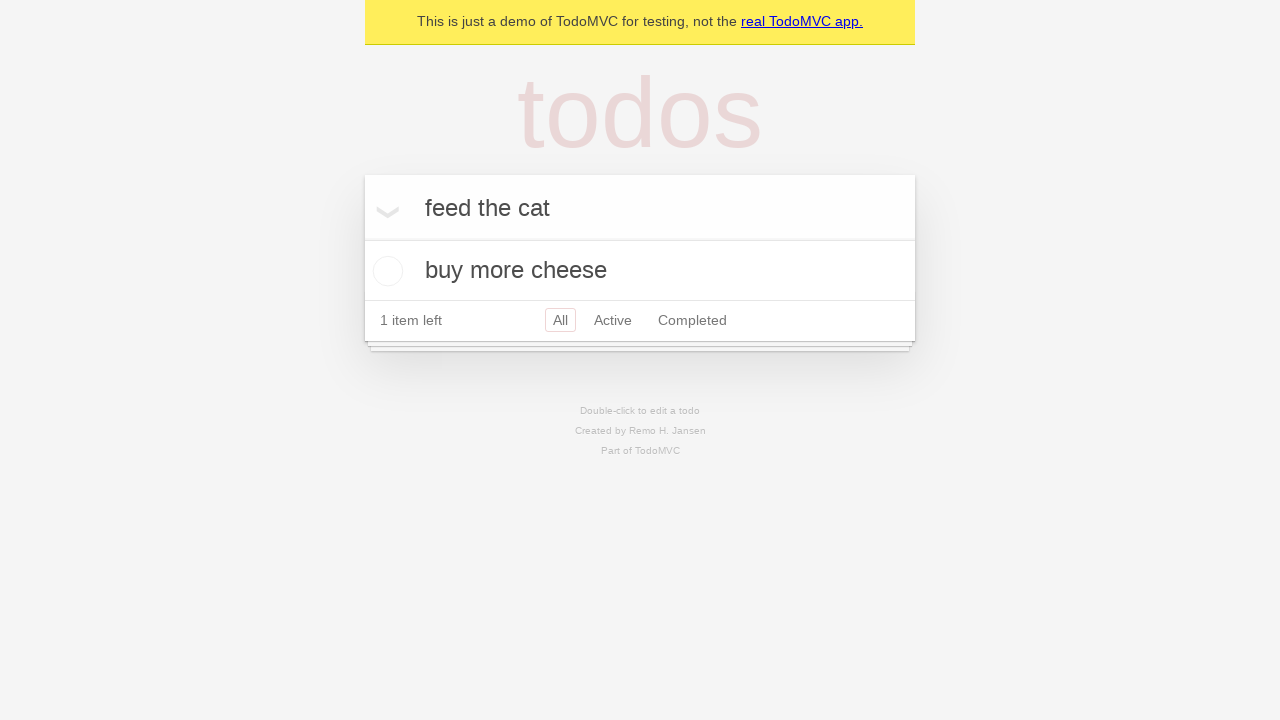

Pressed Enter to create todo 'feed the cat' on internal:attr=[placeholder="What needs to be done?"i]
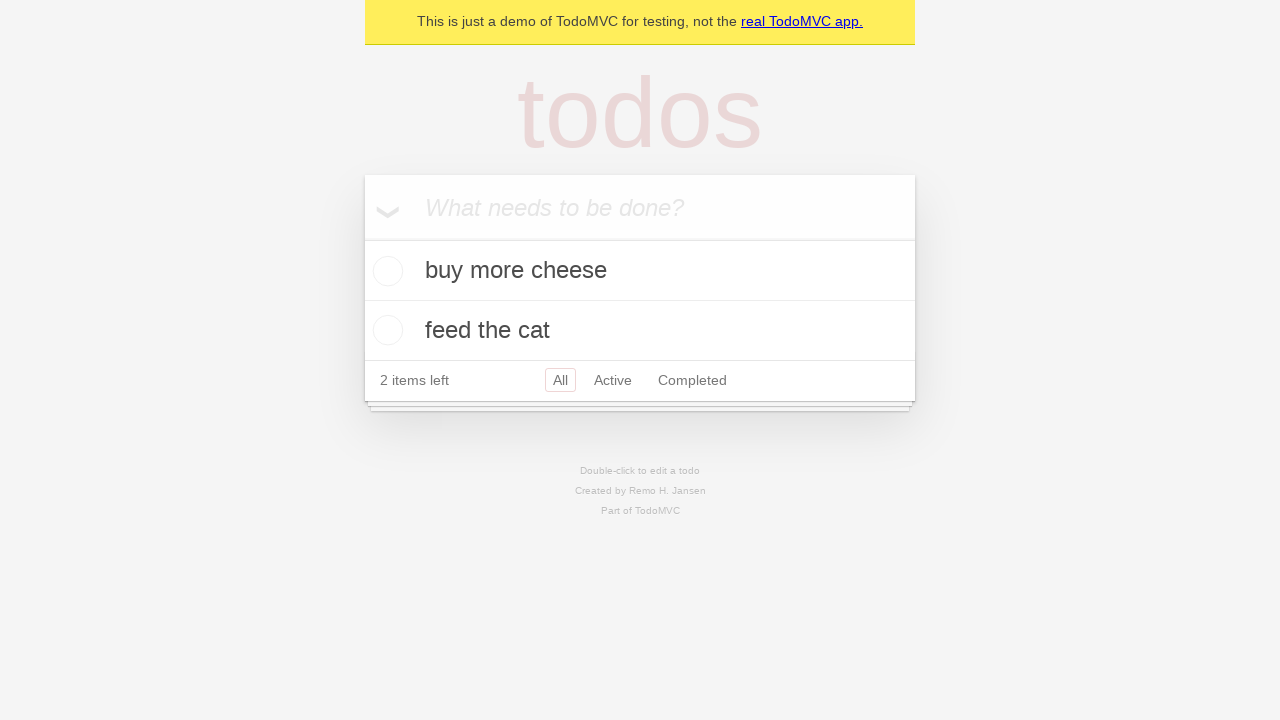

Filled todo input with 'book a doctors appointment 2' on internal:attr=[placeholder="What needs to be done?"i]
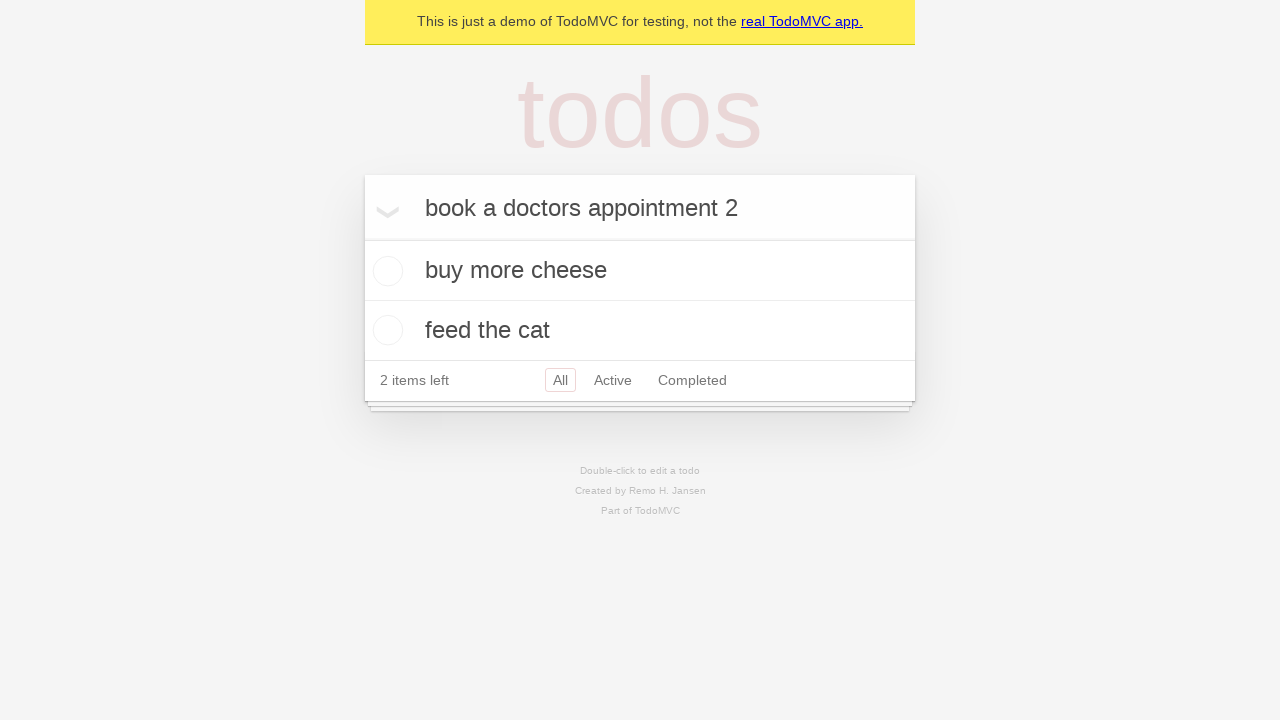

Pressed Enter to create todo 'book a doctors appointment 2' on internal:attr=[placeholder="What needs to be done?"i]
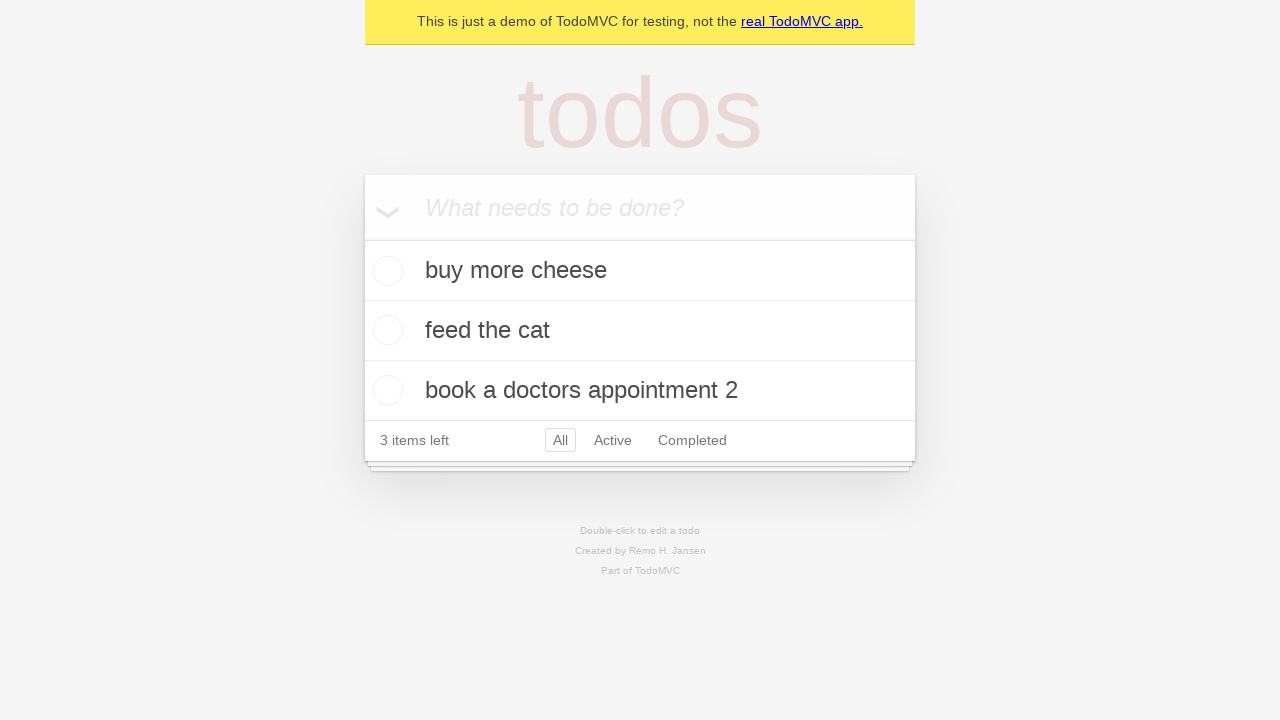

Checked the first todo item as completed at (385, 271) on .todo-list li .toggle >> nth=0
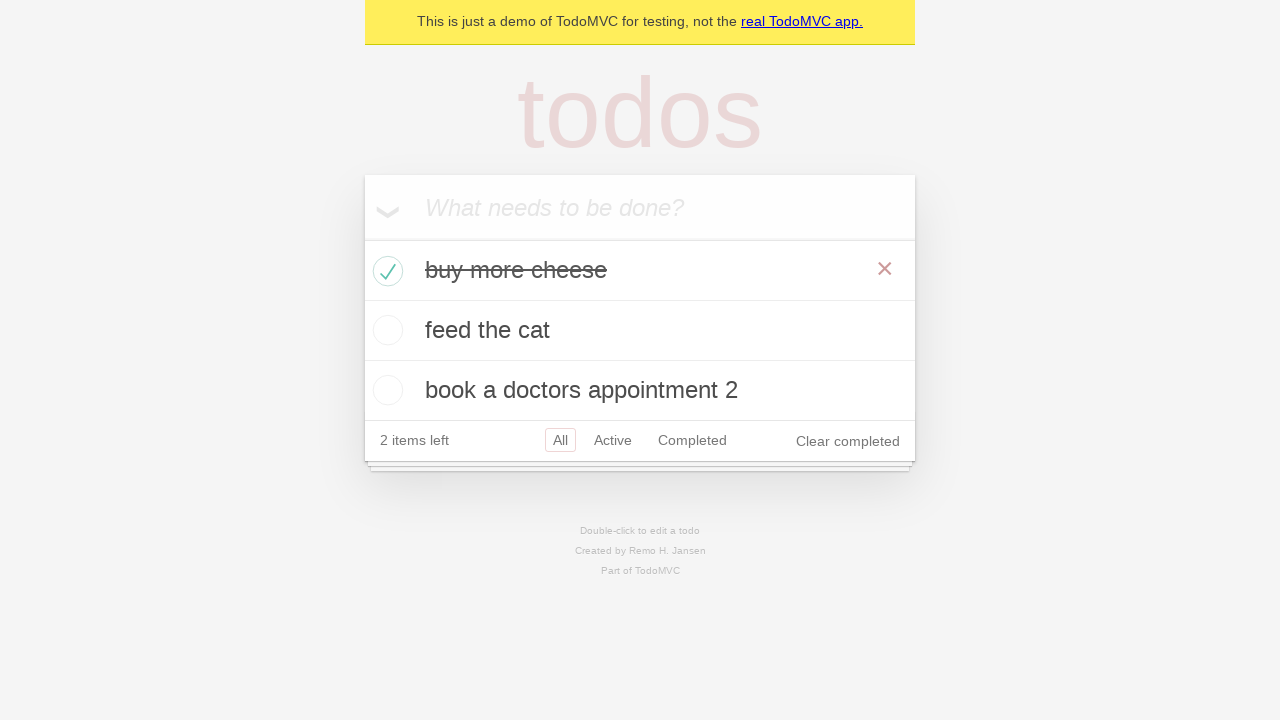

Clear completed button is now visible
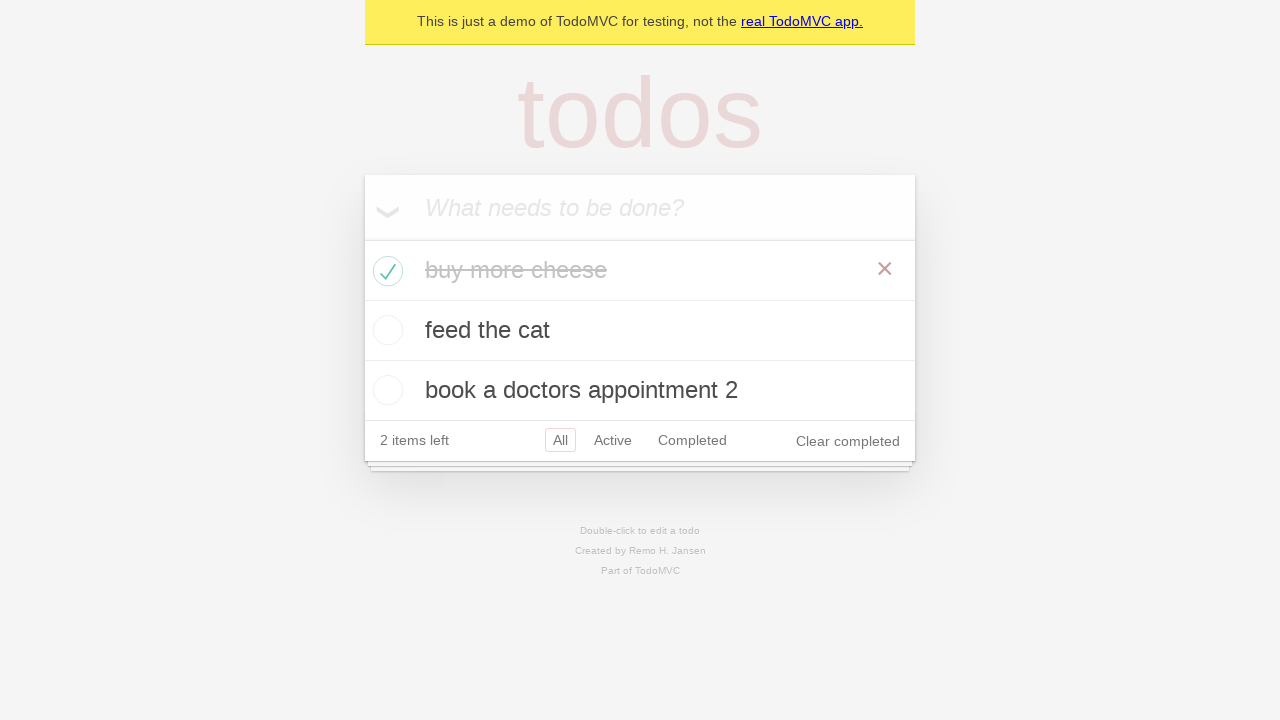

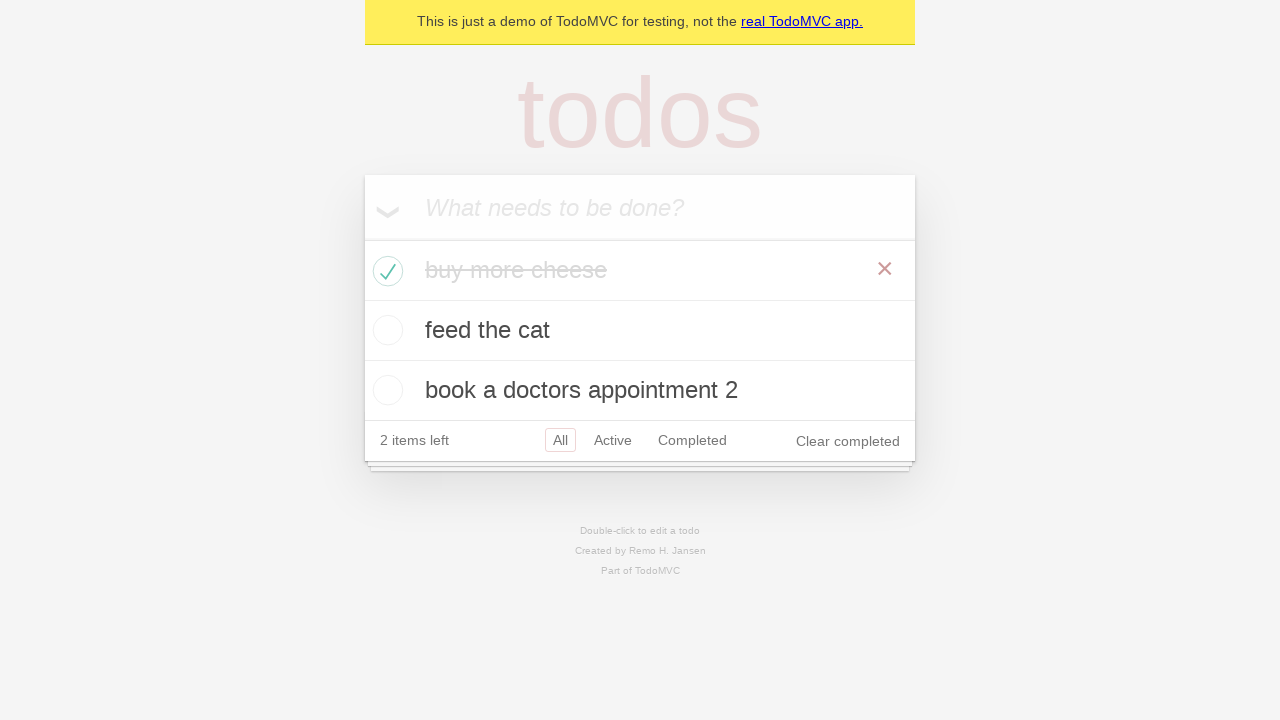